Tests adding a product with a specific quantity to the shopping cart on the Katalon demo shop, then verifies the cart contains the item.

Starting URL: https://cms.demo.katalon.com/product/flying-ninja/

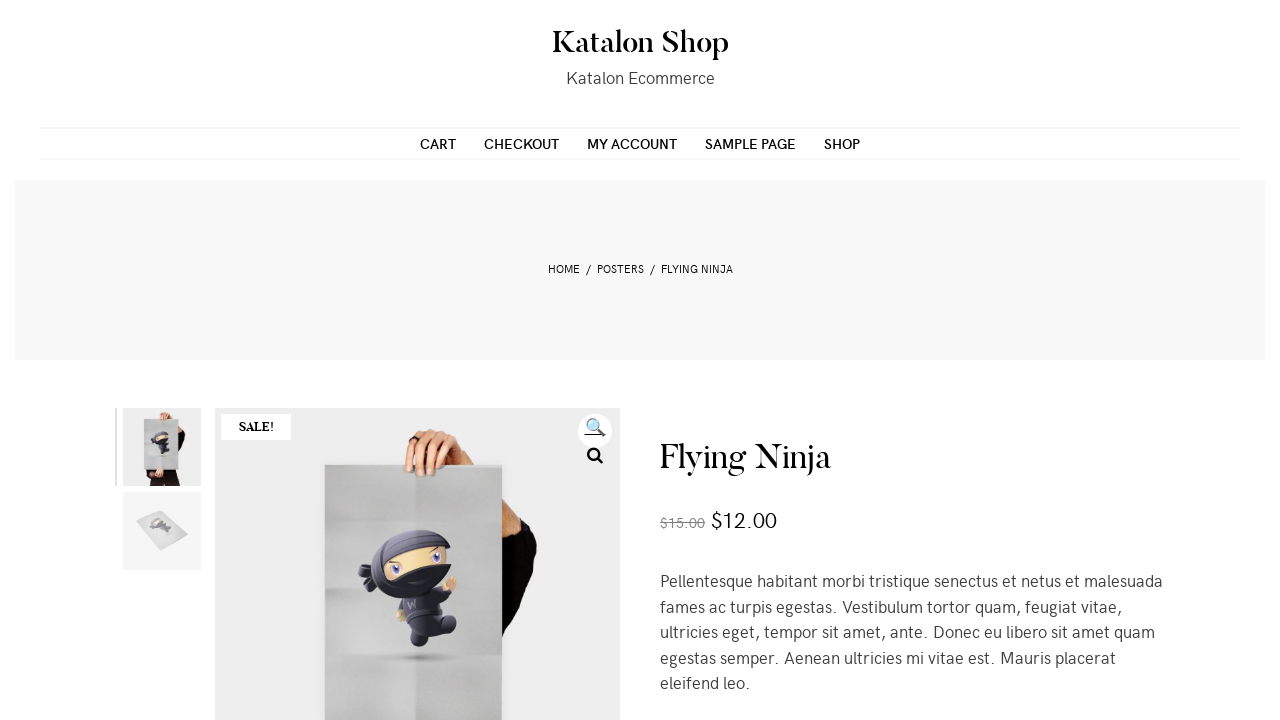

Cleared the quantity input field on input.qty
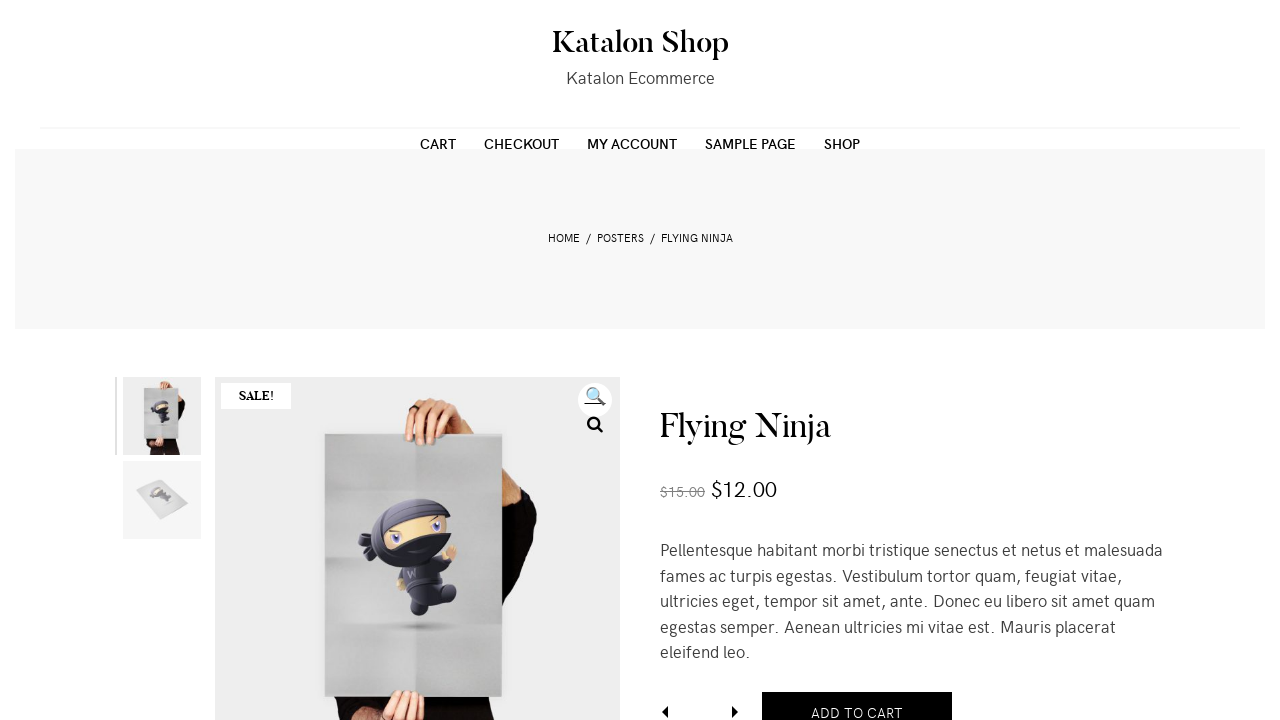

Filled quantity input with '3' on input.qty
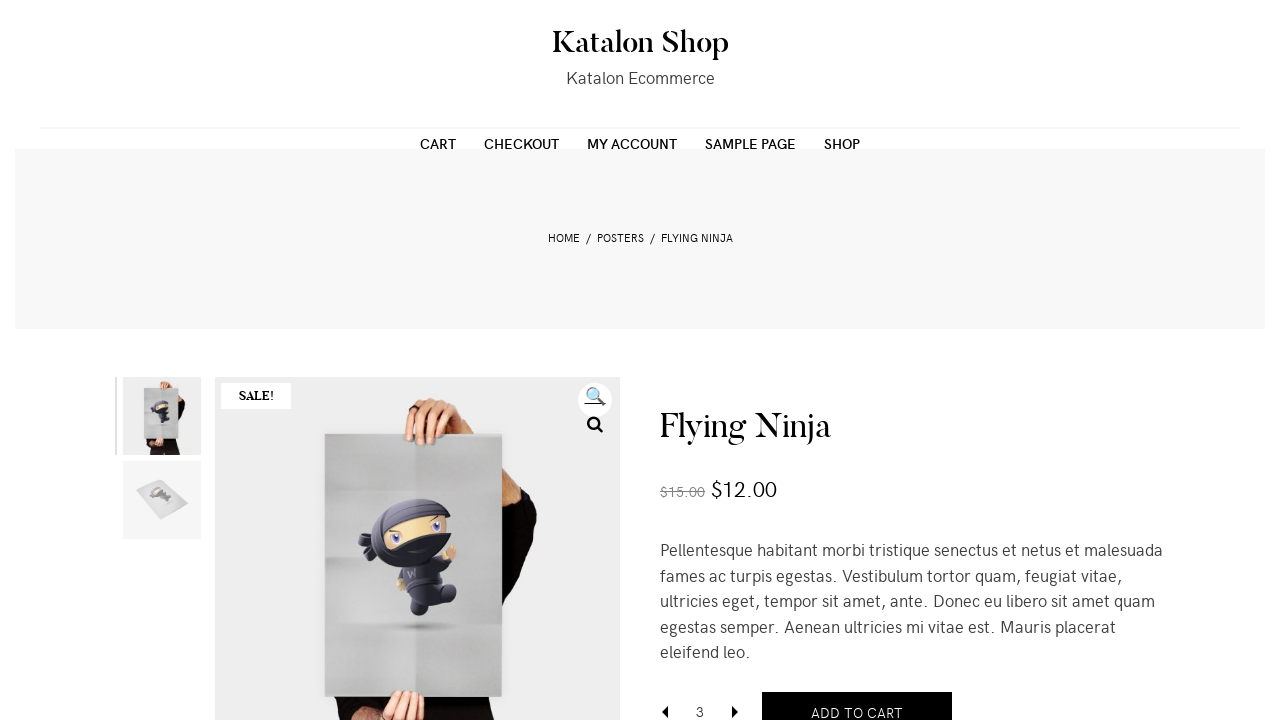

Clicked the Add to Cart button at (857, 699) on button[name='add-to-cart']
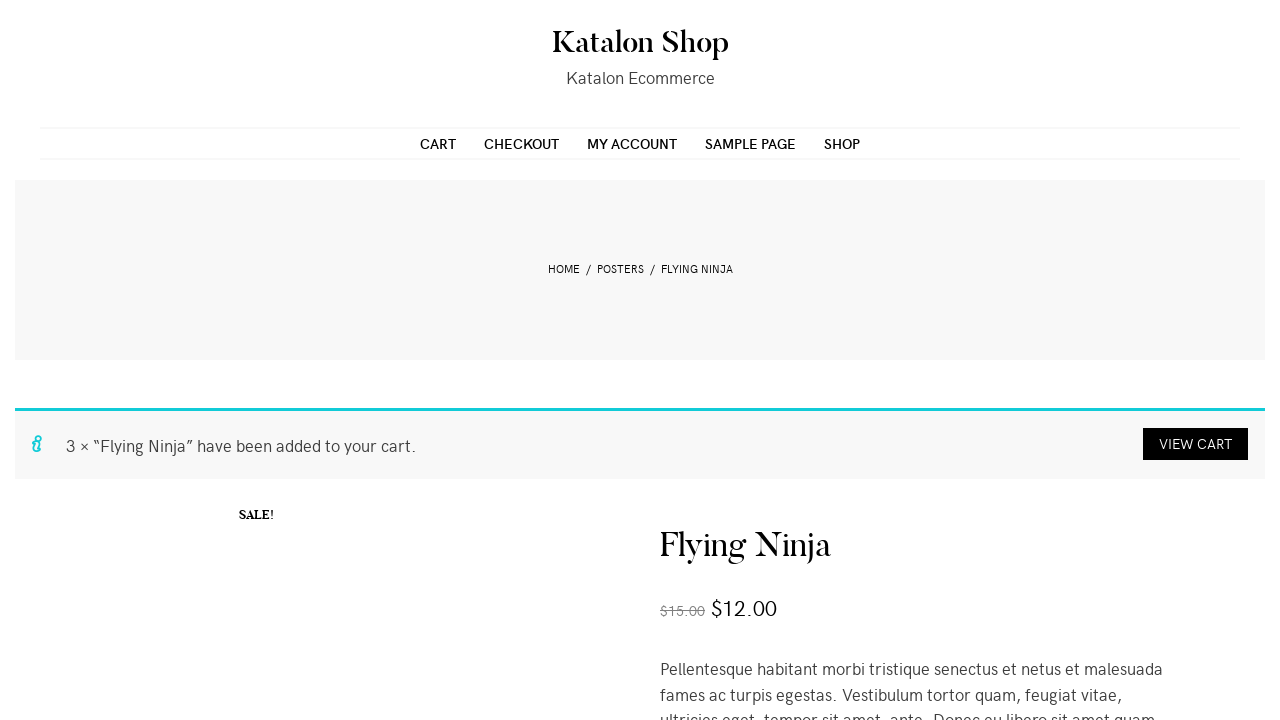

Add to cart success message appeared
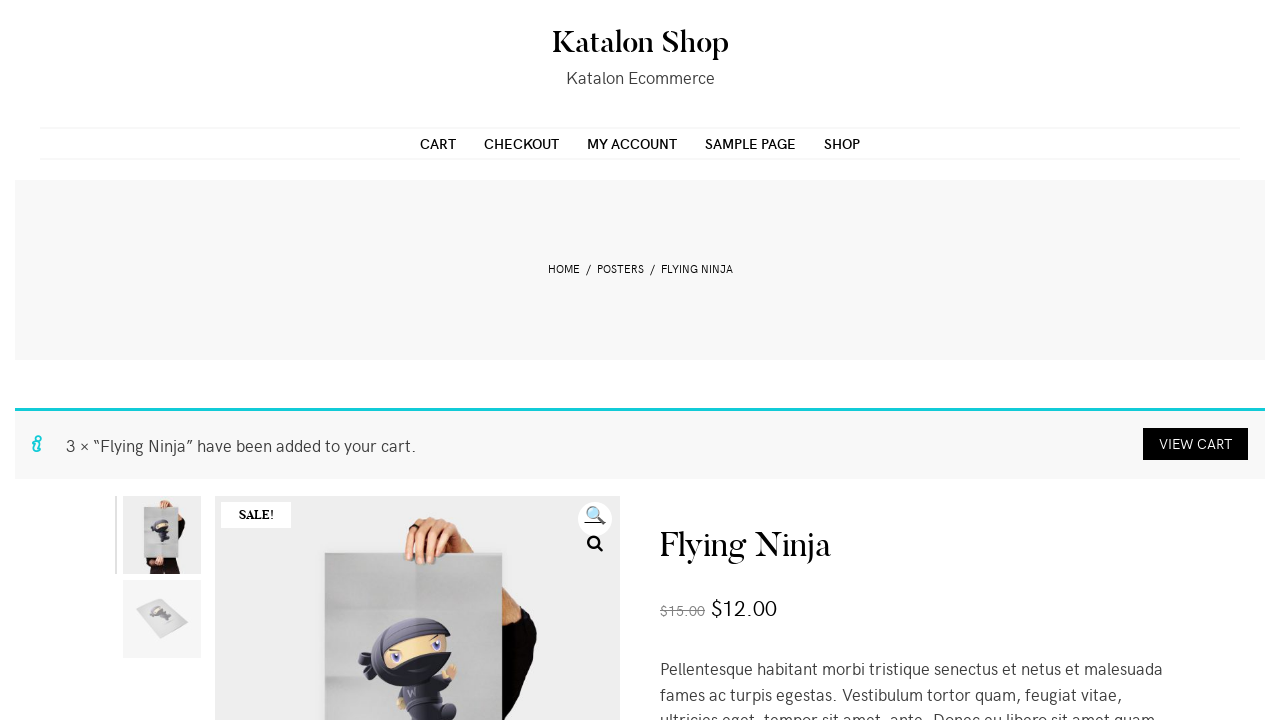

Clicked the cart link in navigation at (438, 143) on a[href*='/cart']
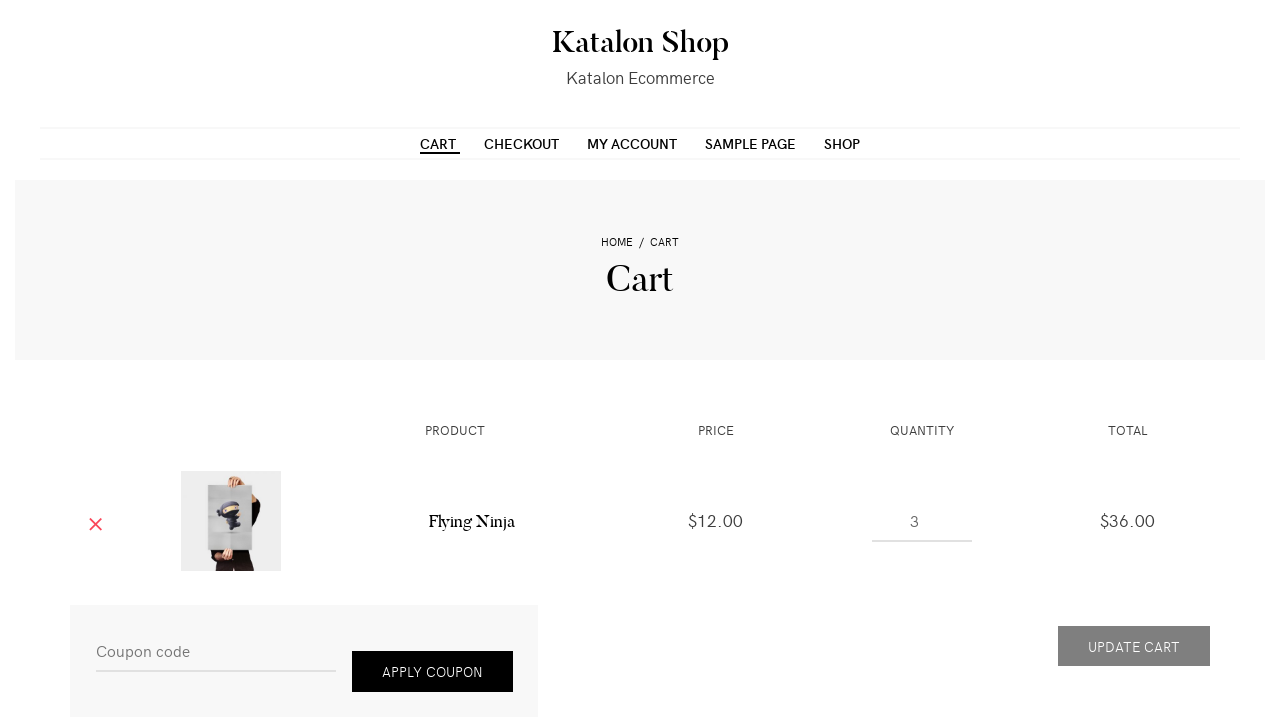

Cart page loaded and product item verified in cart
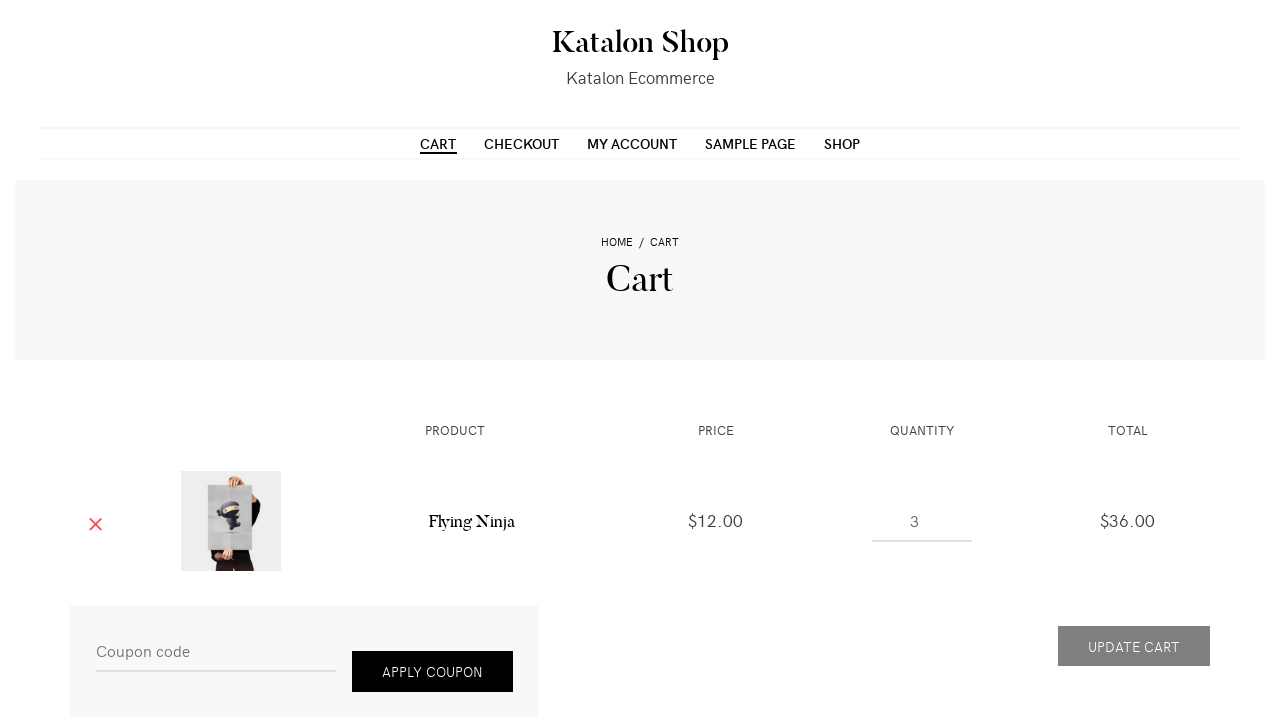

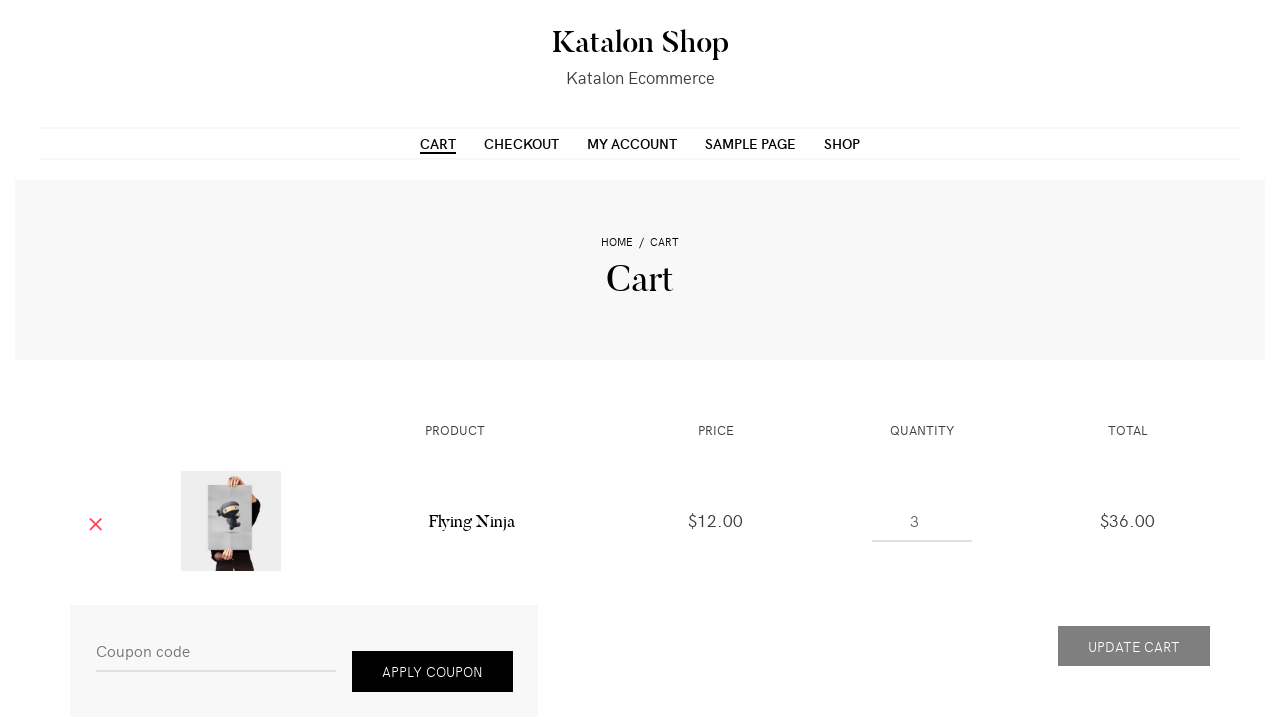